Tests shadow DOM interaction by navigating to a practice page and filling an input field within a shadow root

Starting URL: https://selectorshub.com/xpath-practice-page/

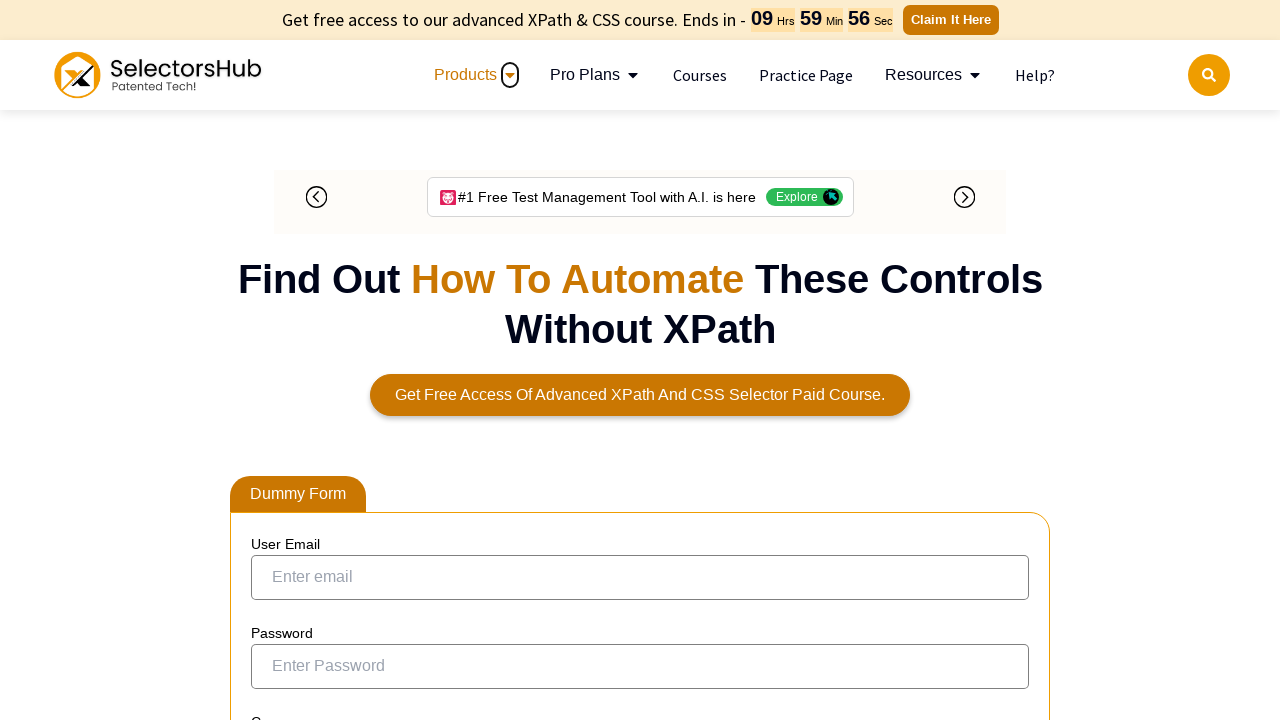

Waited for page to reach networkidle state
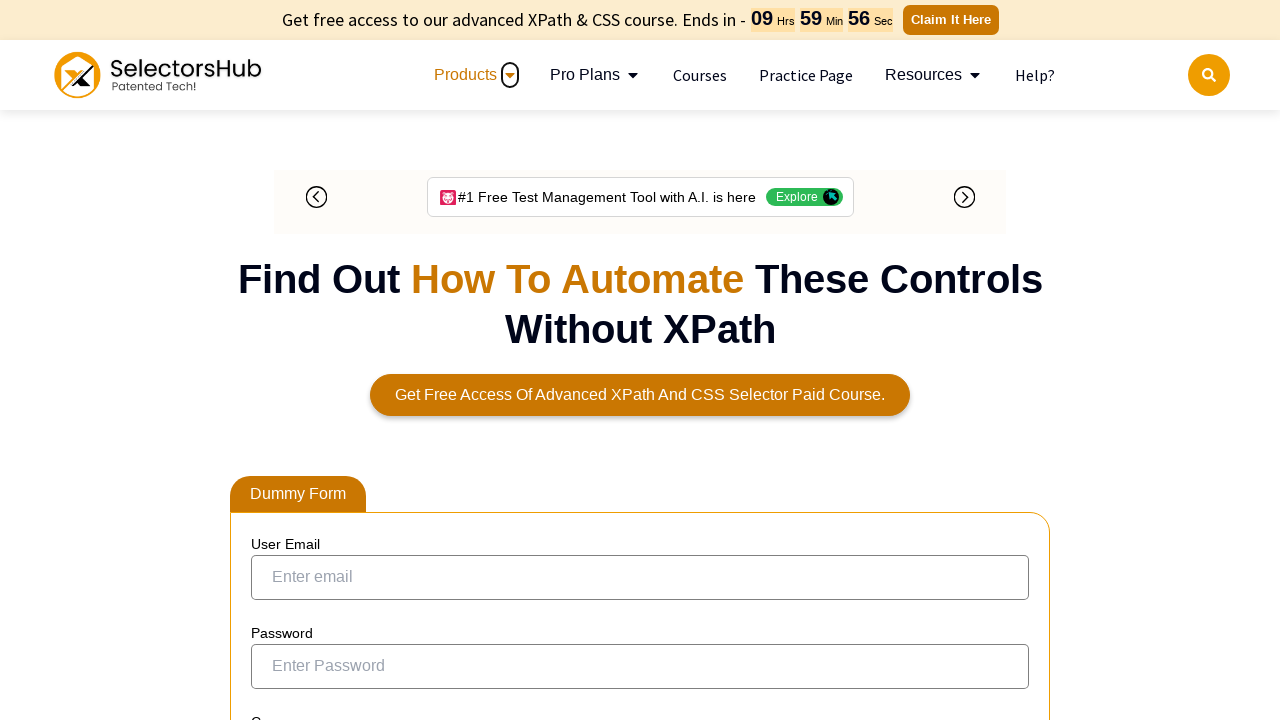

Filled shadow DOM input field with 'mukesh' on #kils
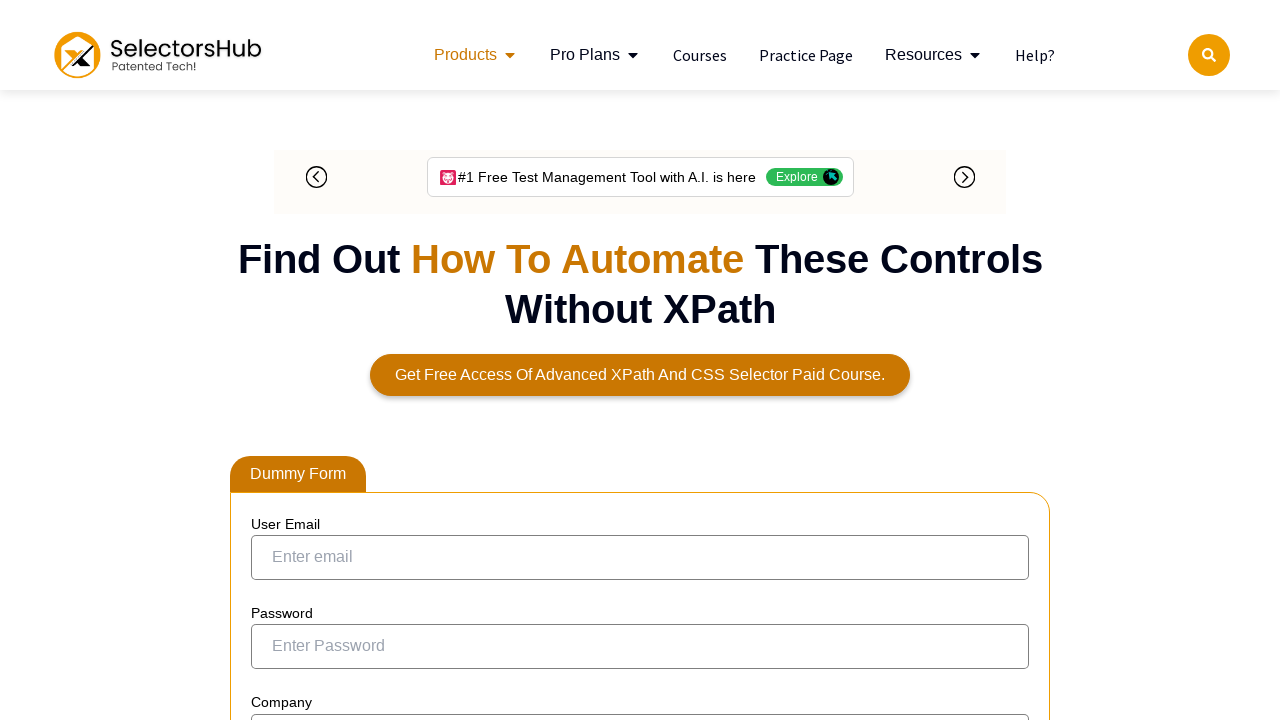

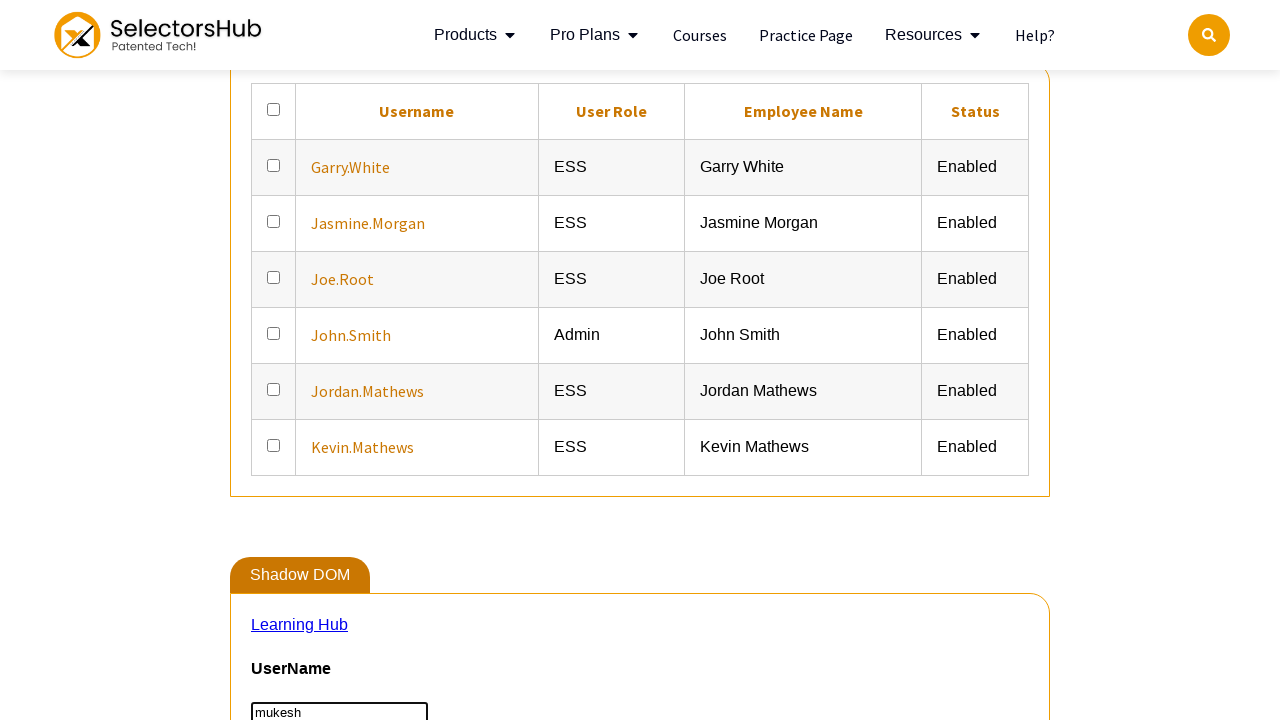